Tests dynamic loading functionality by clicking a button and verifying that hidden text becomes visible after loading

Starting URL: http://the-internet.herokuapp.com/dynamic_loading/1

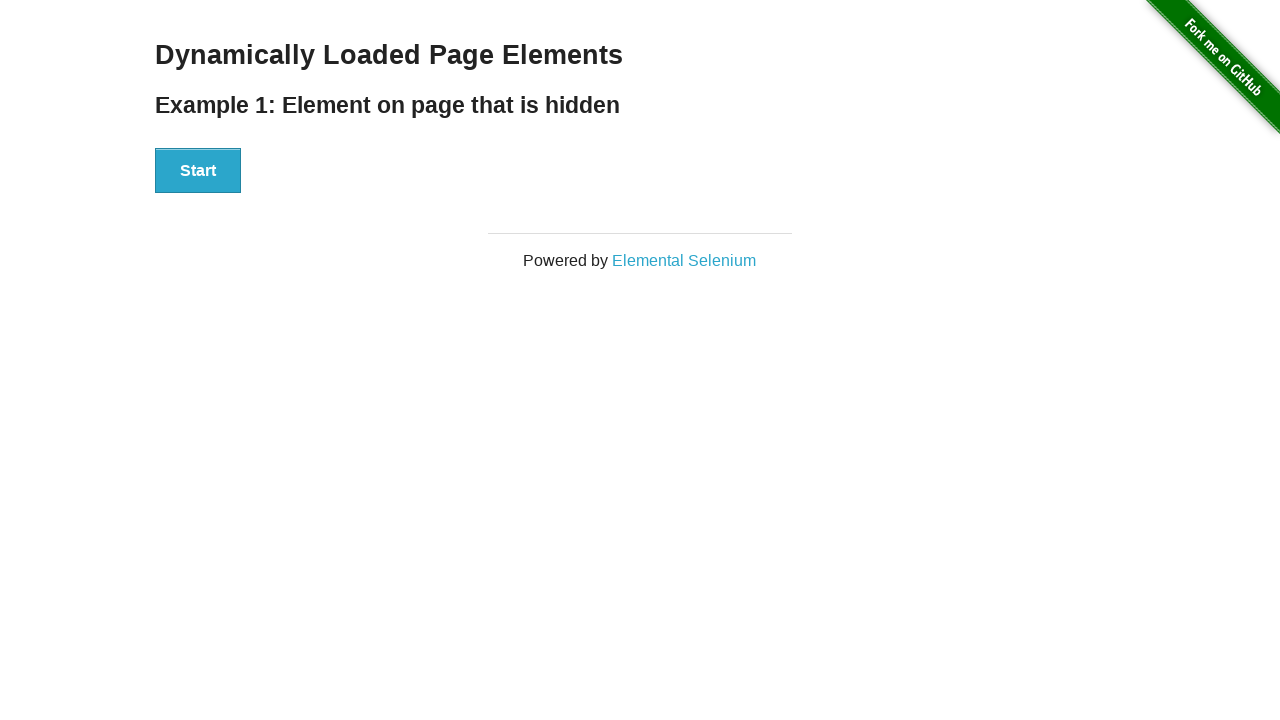

Located the start button element
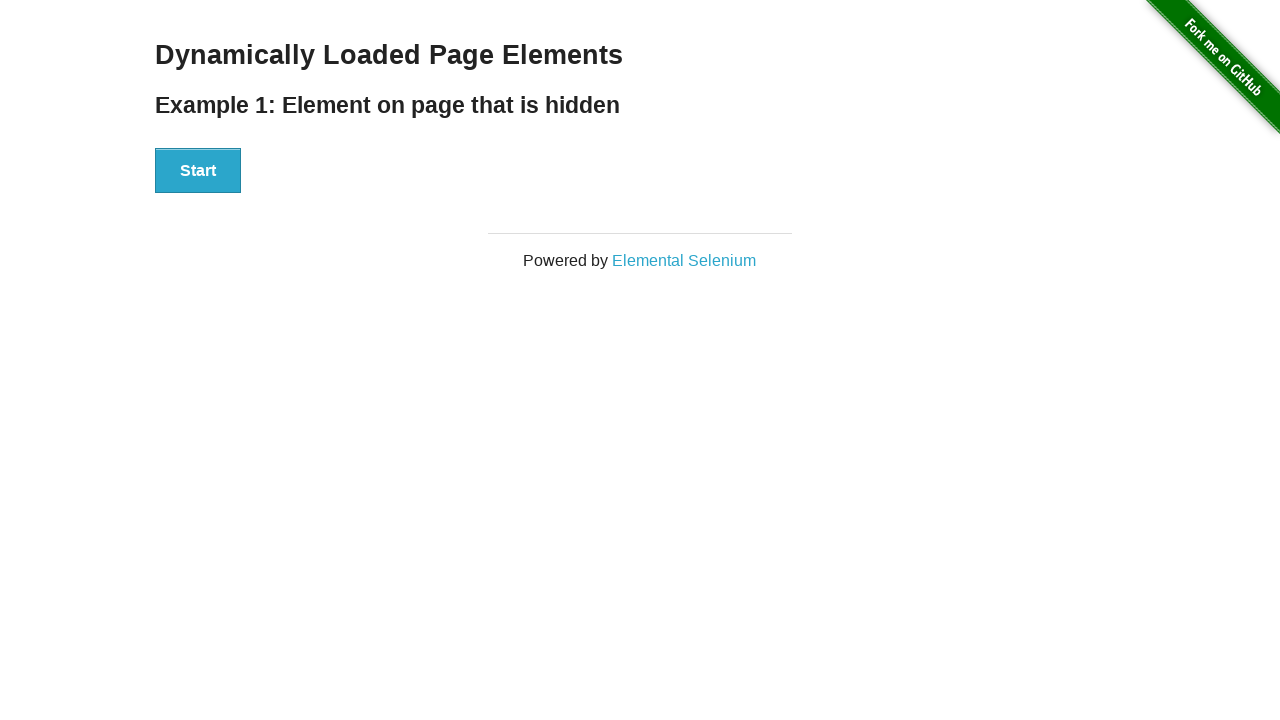

Located the hidden text element
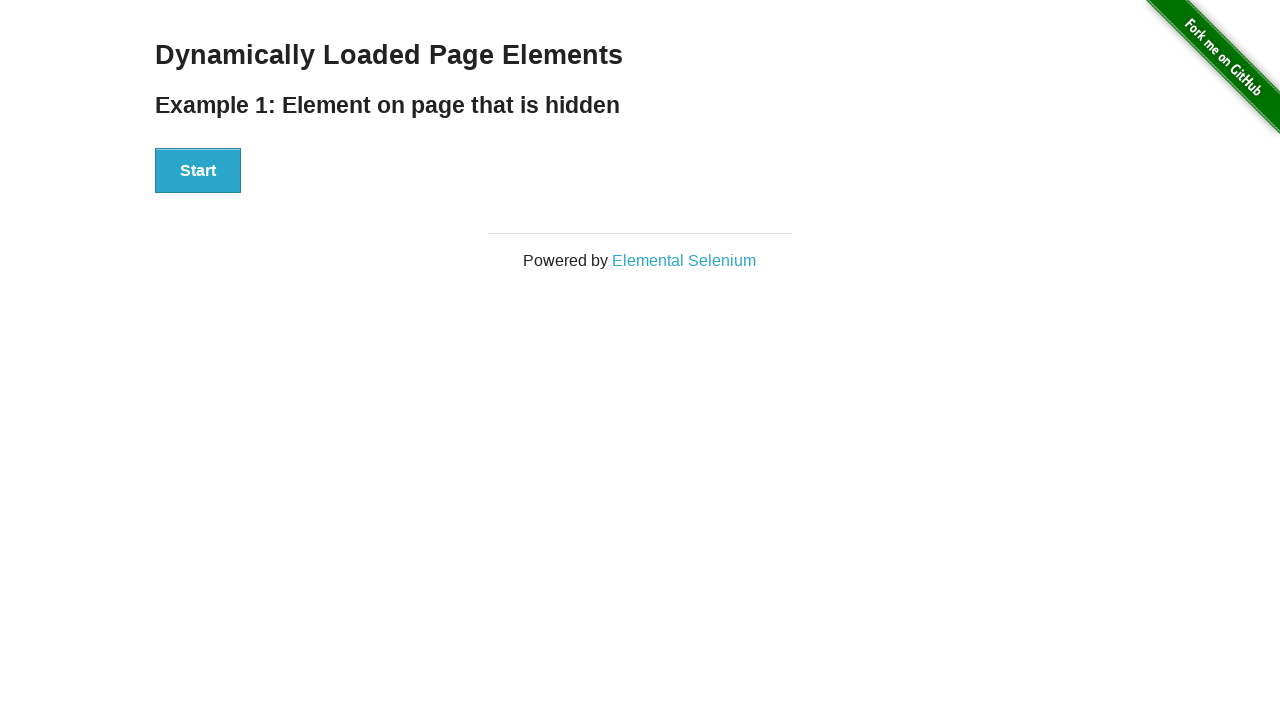

Verified that hidden text is not visible initially
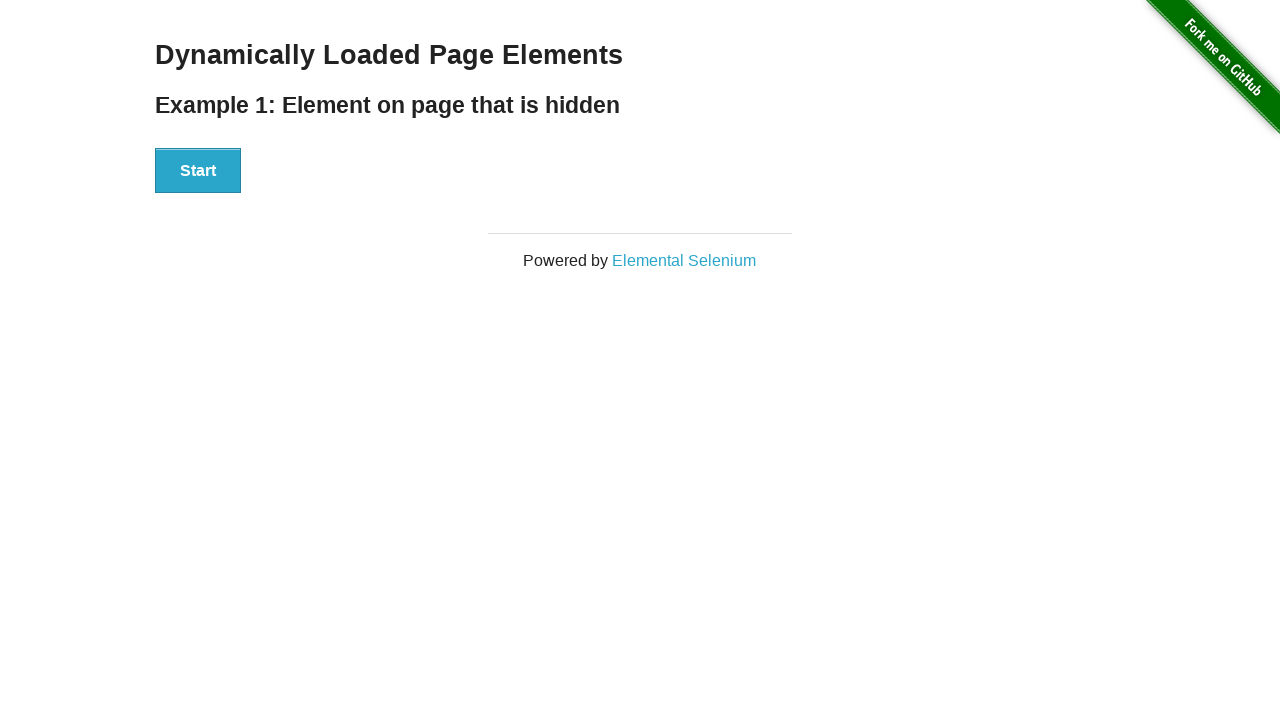

Clicked the start button to trigger dynamic loading at (198, 171) on #start > button
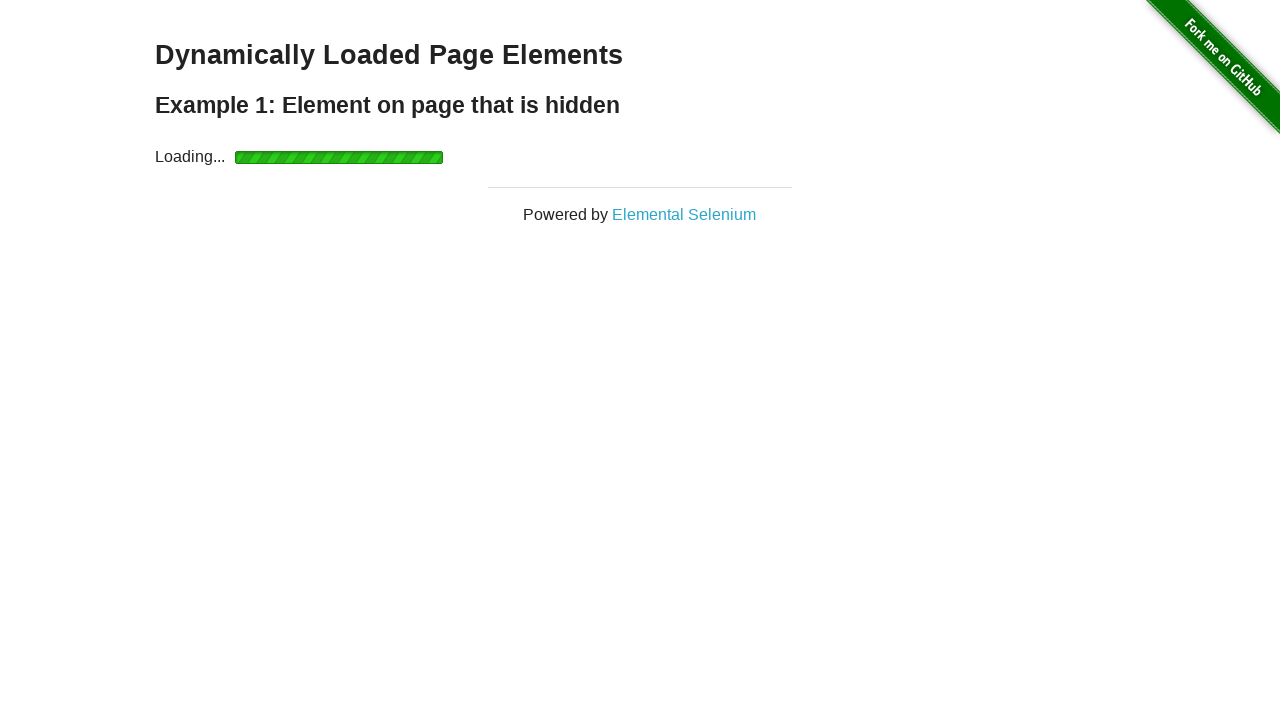

Waited for hidden text to become visible
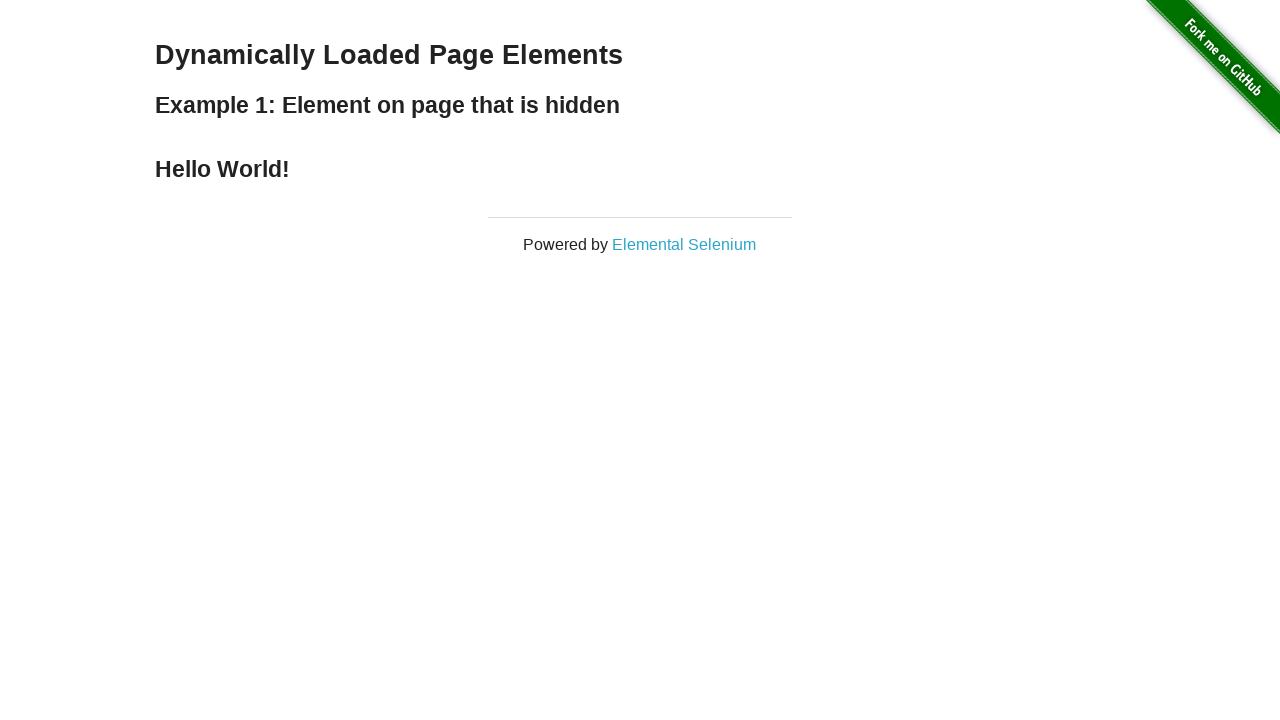

Verified that hidden text is now visible after dynamic loading completed
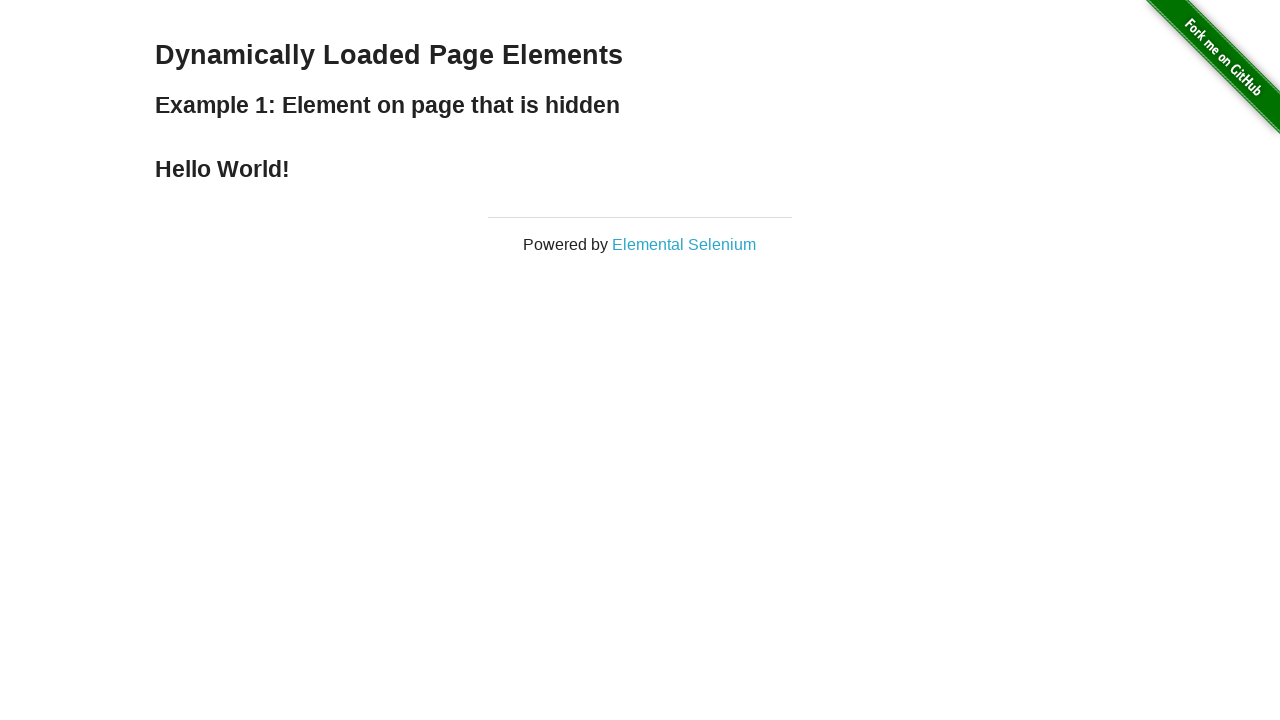

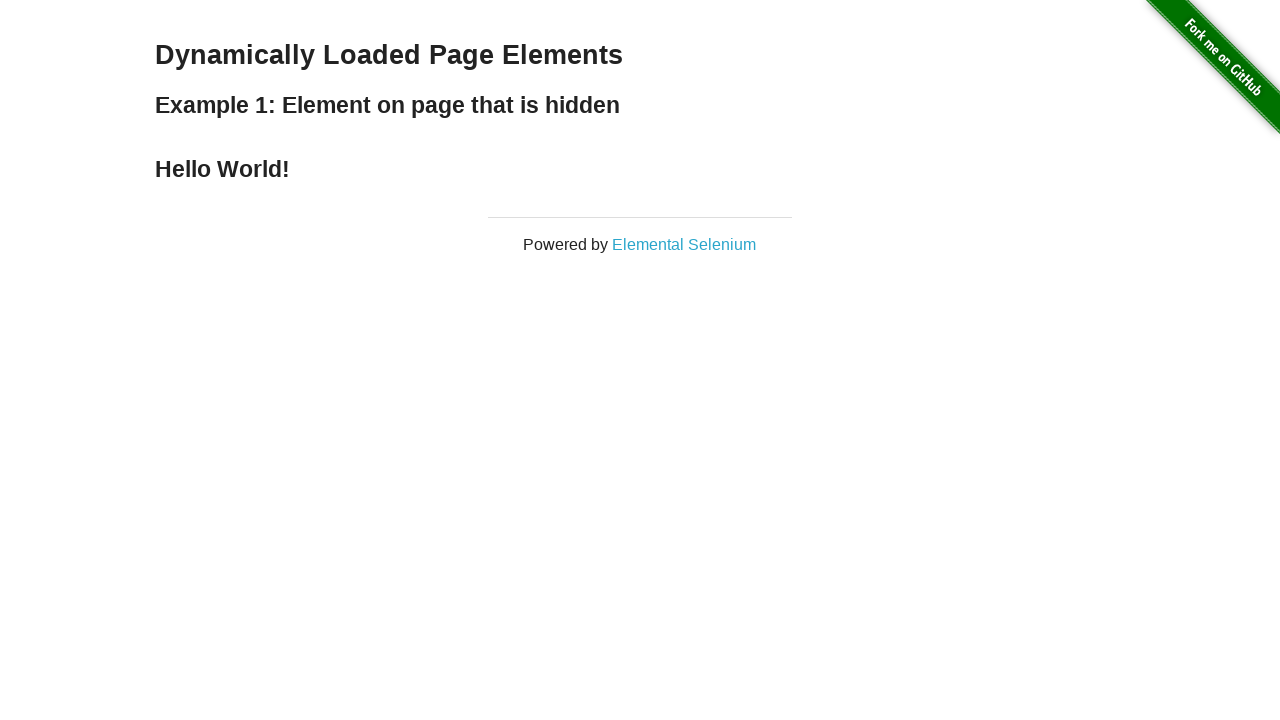